Tests closing a fake modal dialog by pressing Escape key on OK button

Starting URL: https://testpages.eviltester.com/styled/alerts/fake-alert-test.html

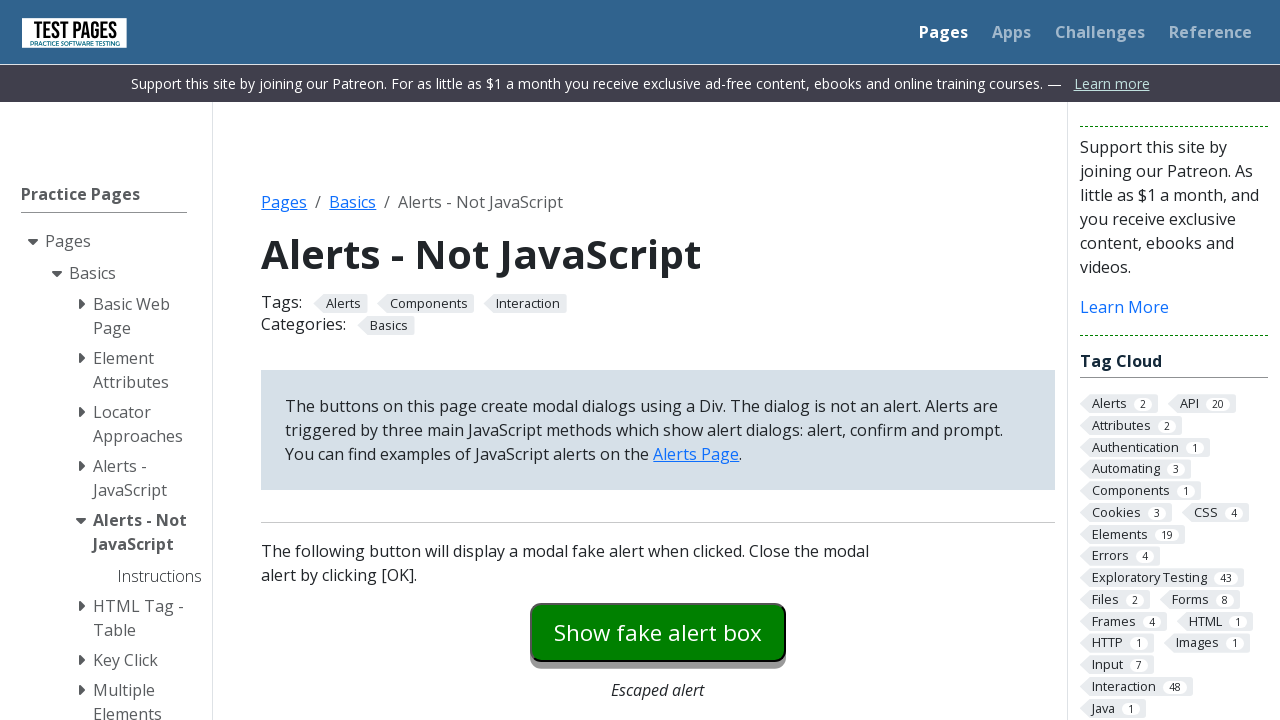

Clicked modal dialog trigger button at (658, 360) on #modaldialog
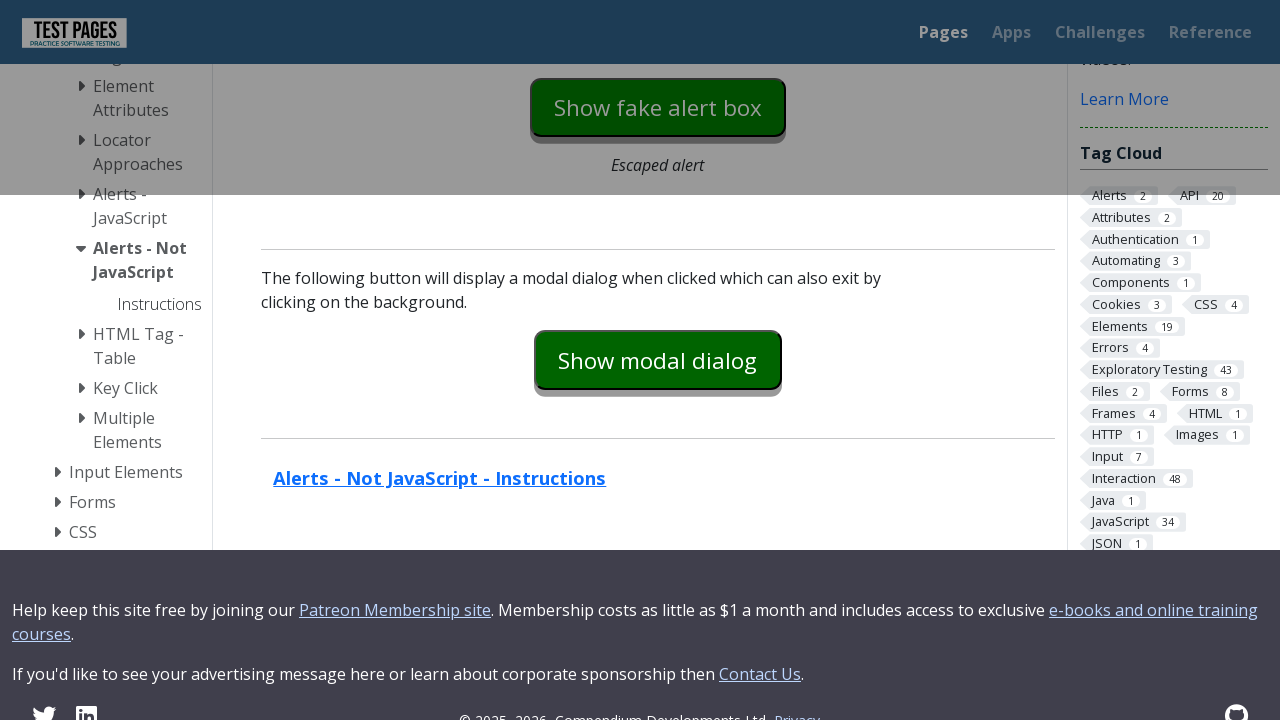

Fake modal dialog appeared
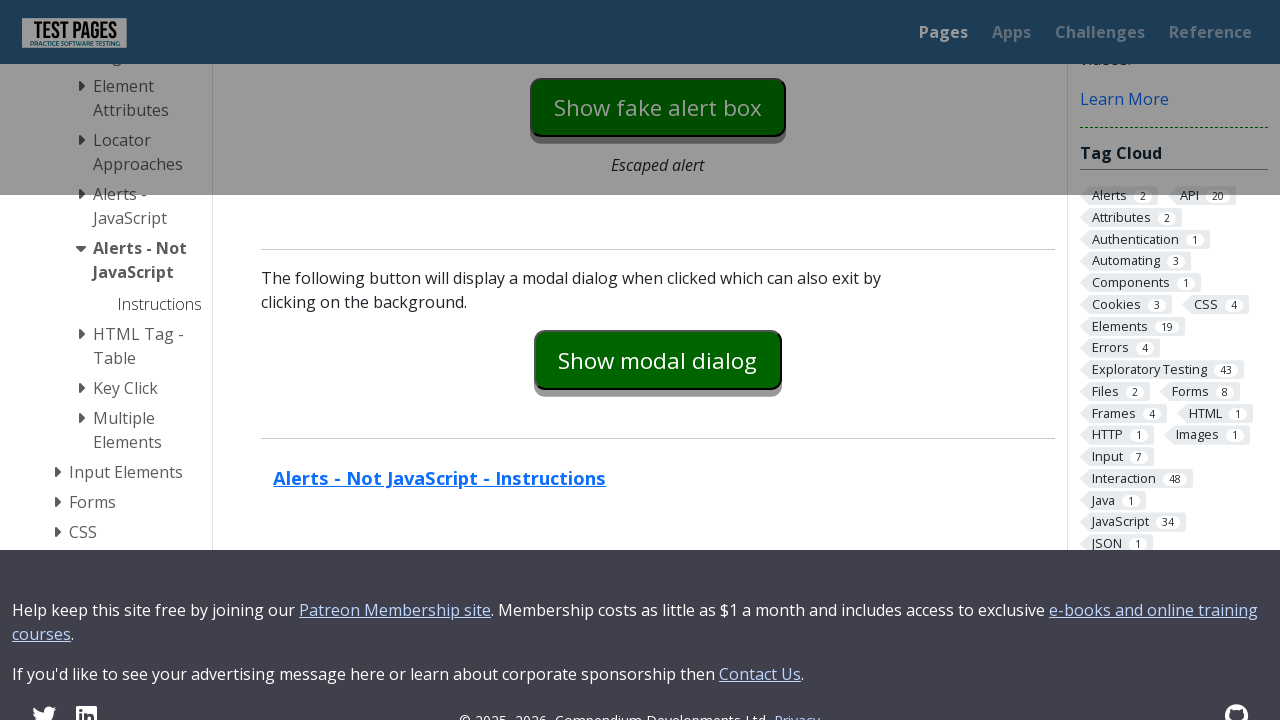

Pressed Escape key on OK button to close fake modal dialog on #dialog-ok
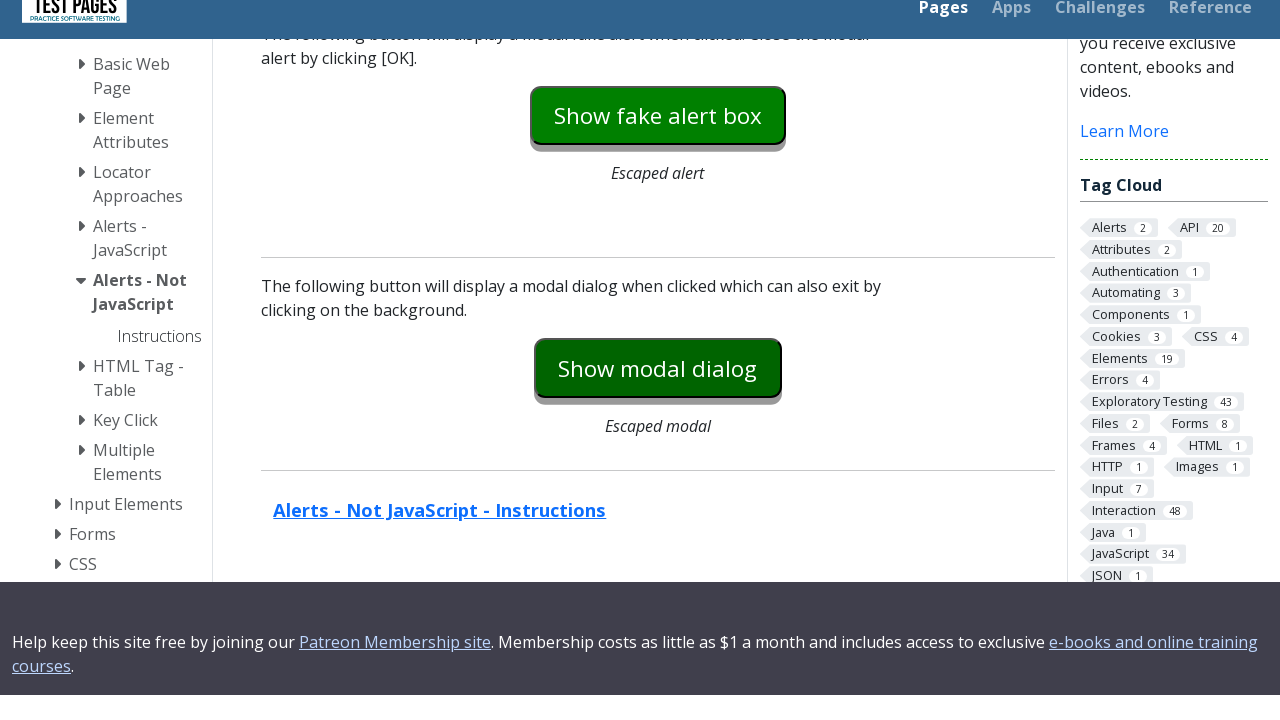

Fake modal dialog closed and hidden
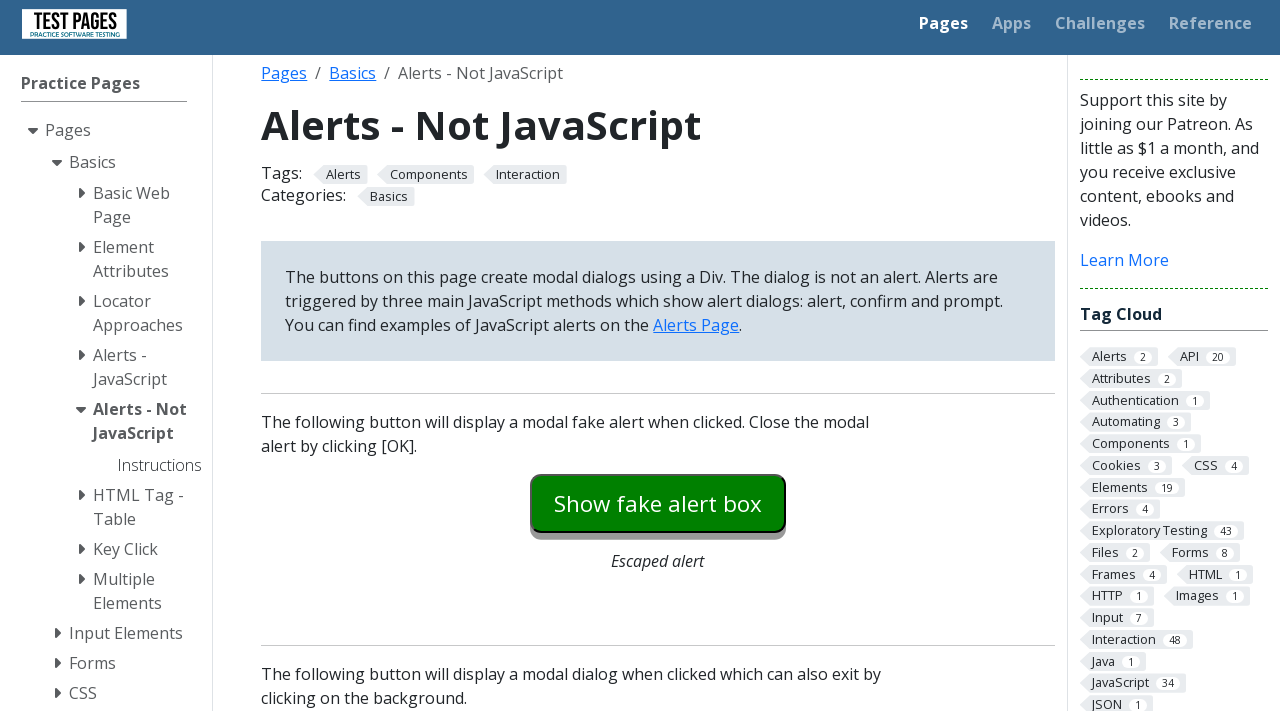

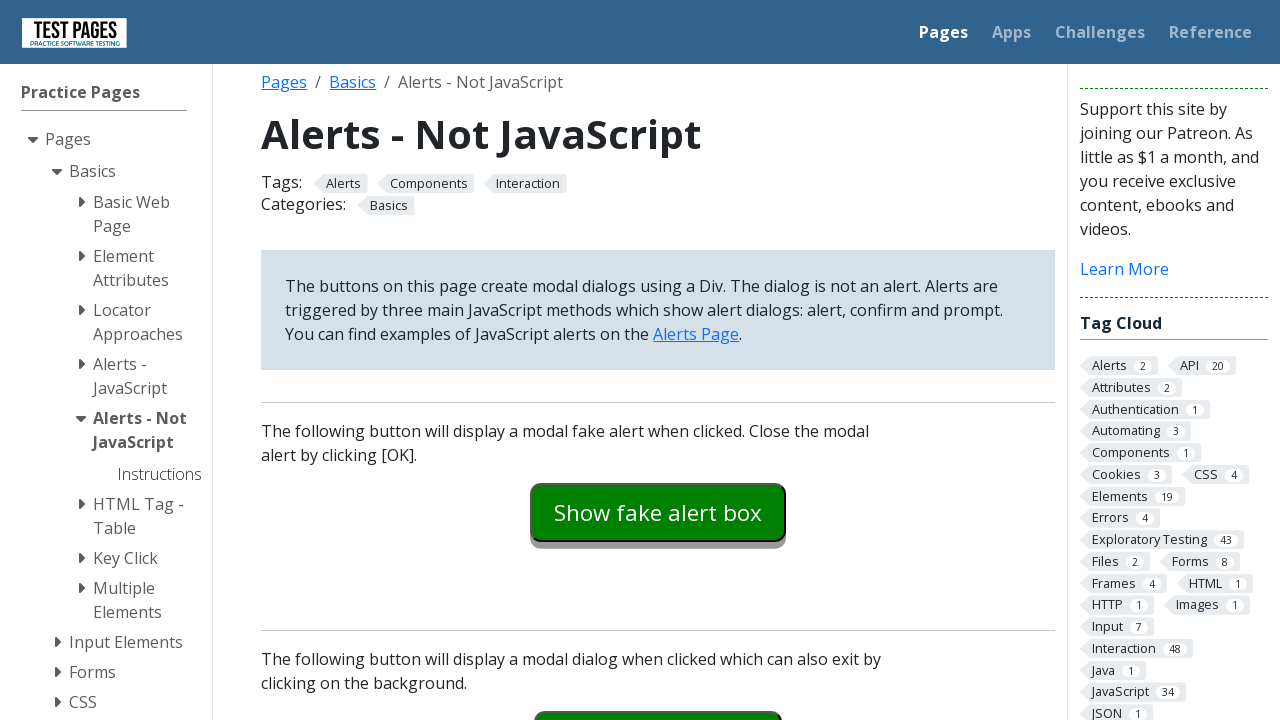